Tests that a button becomes visible after a delay by navigating to the Dynamic Properties page and waiting for the visible button to appear

Starting URL: https://demoqa.com

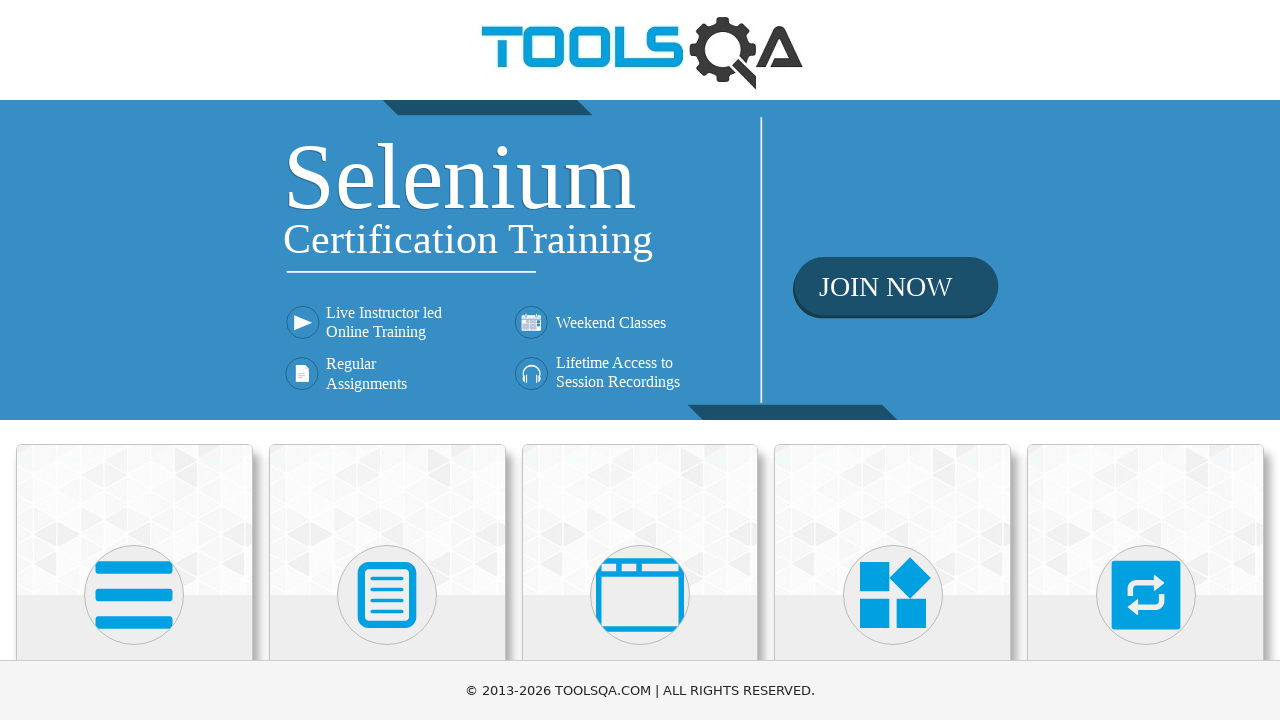

Clicked on Elements card at (134, 360) on xpath=//h5[text()='Elements']
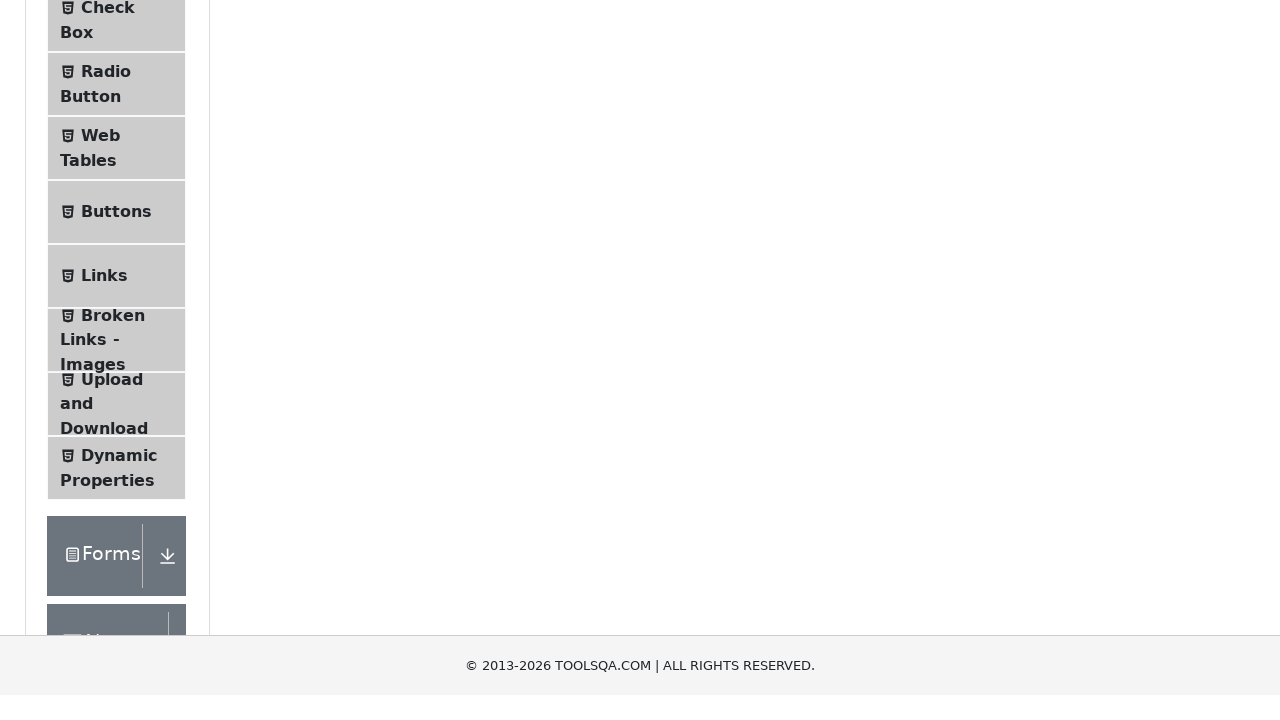

Scrolled down 350 pixels to see Dynamic Properties option
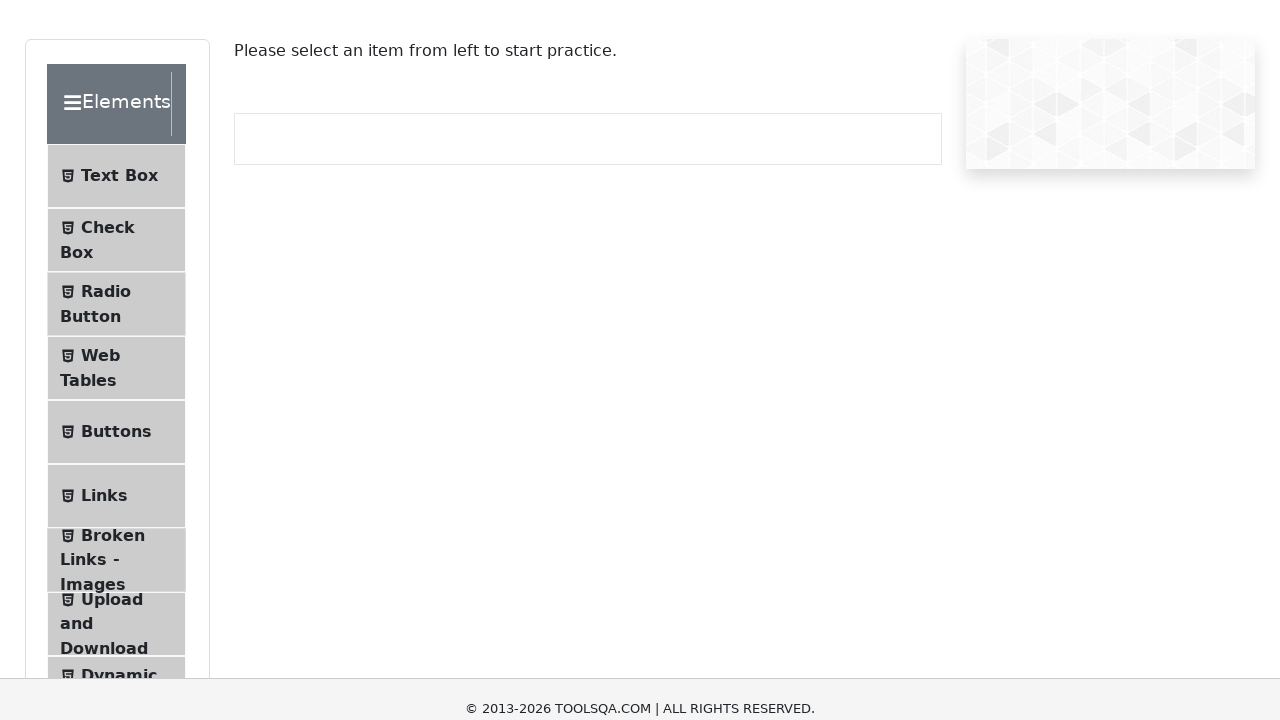

Clicked on Dynamic Properties menu item at (119, 364) on xpath=//span[text()='Dynamic Properties']
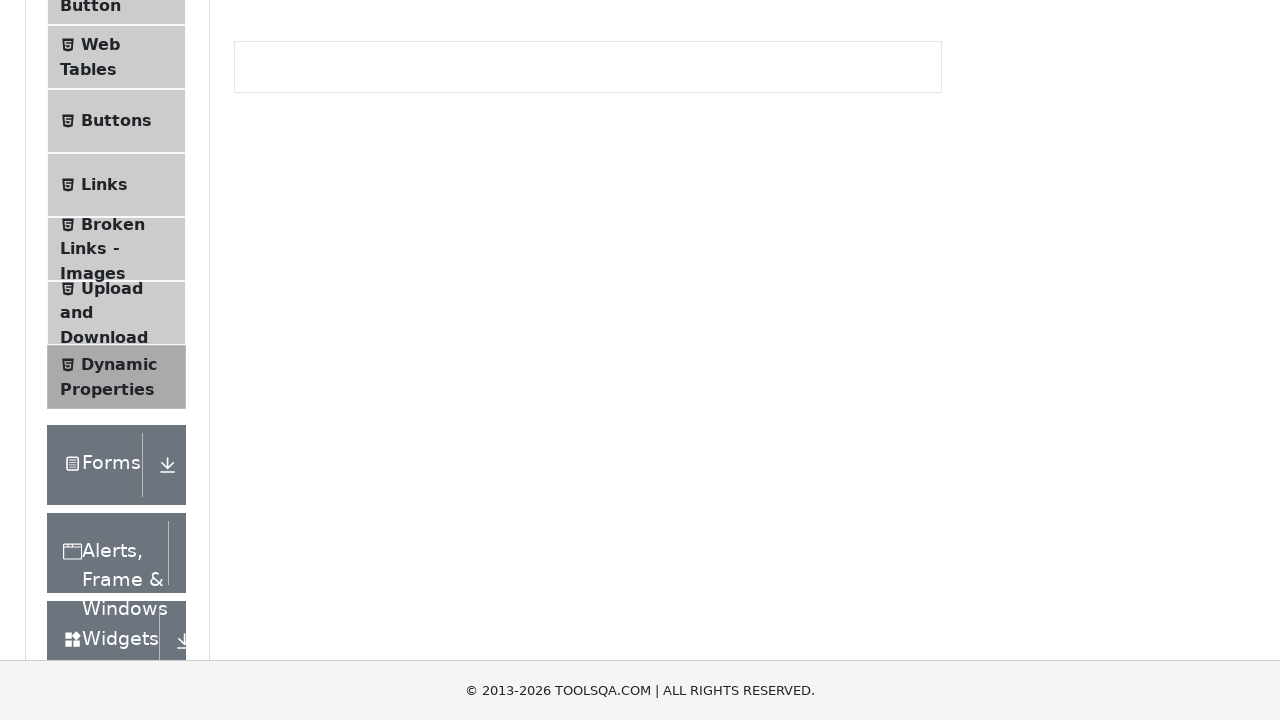

Waited for button to become visible after 5-second delay
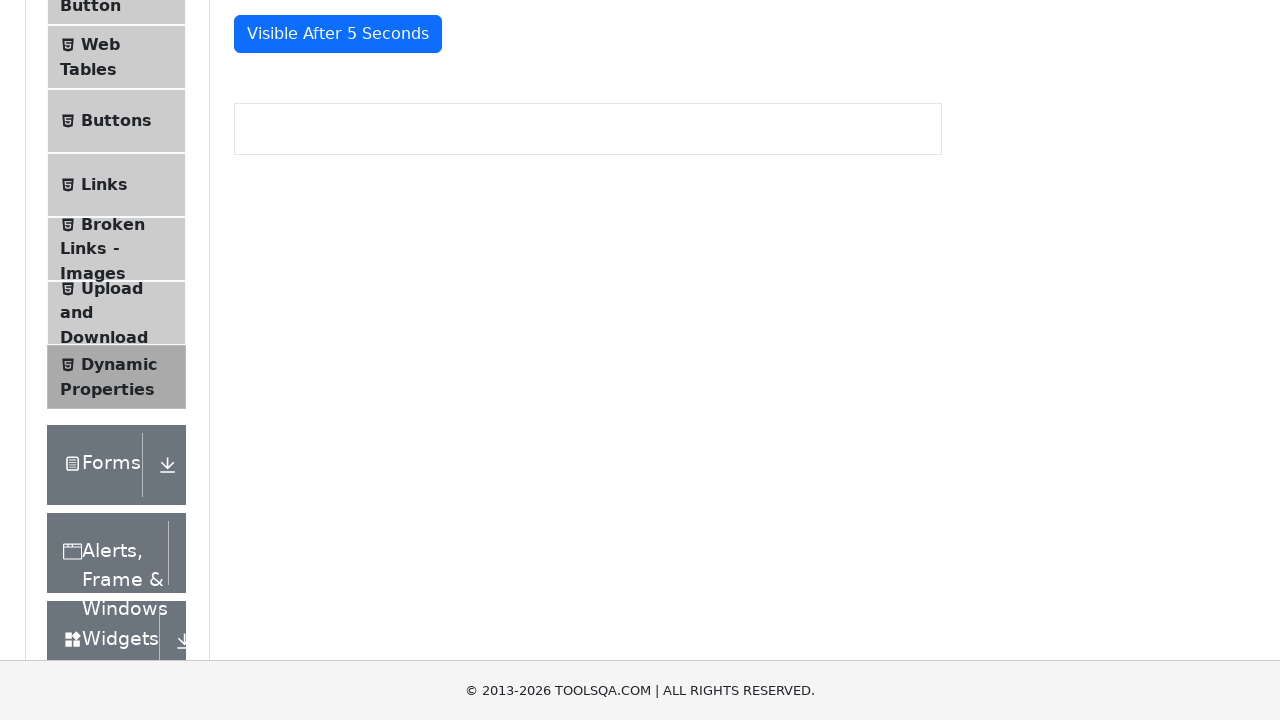

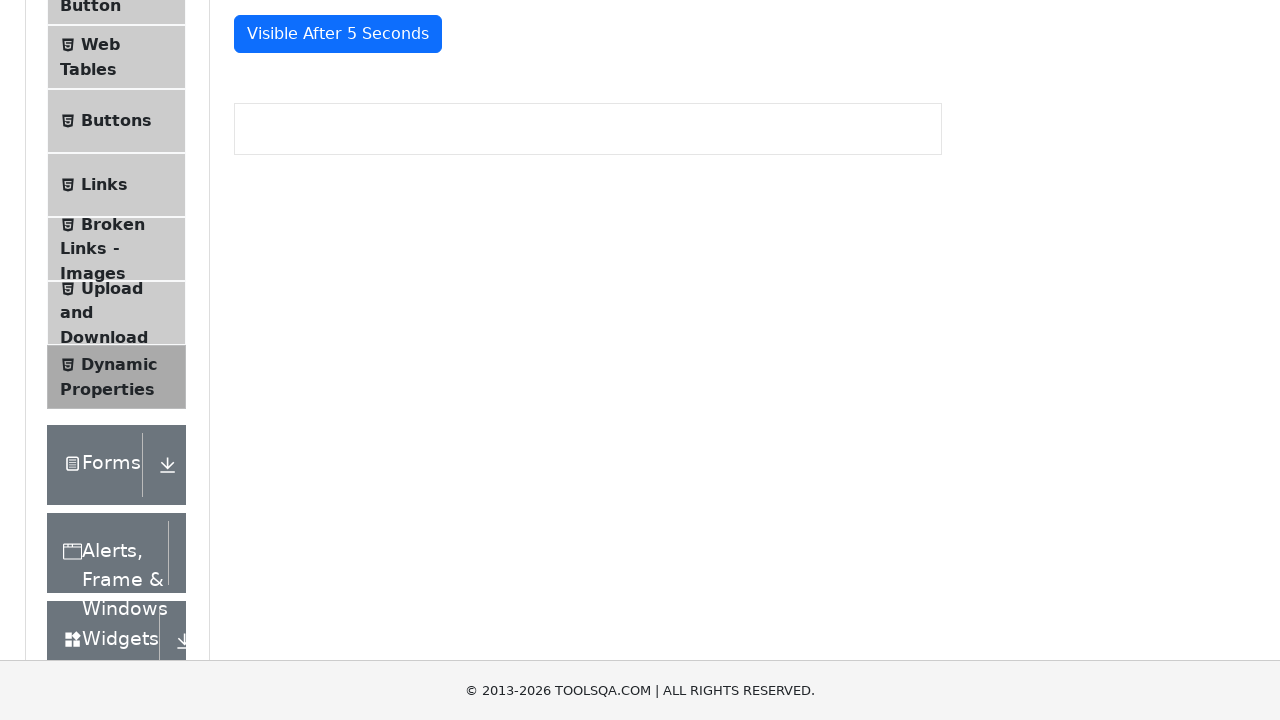